Tests handling multiple browser windows by opening a popup window and a new tab (Blogger), switching between windows to interact with elements, reading text from the popup, clicking a button on Blogger, and filling a textarea on the original page.

Starting URL: https://omayo.blogspot.com/

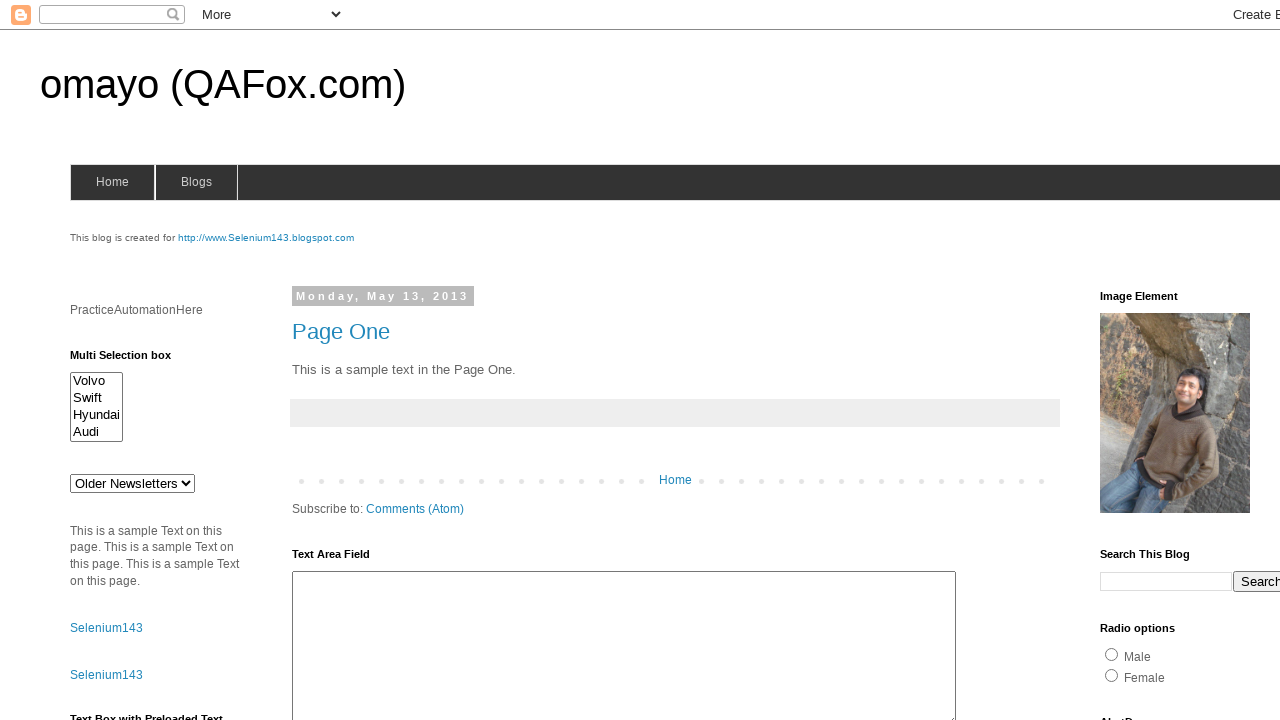

Clicked link to open a popup window at (132, 360) on text=Open a popup window
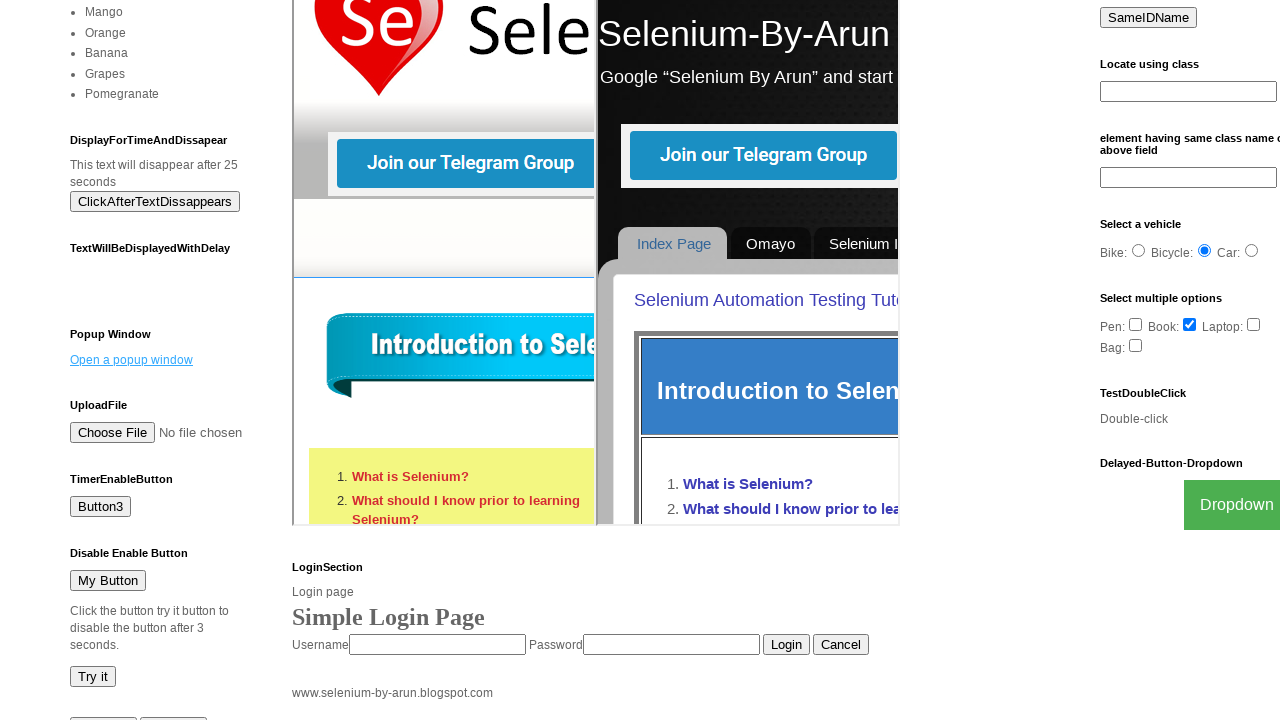

Clicked link to open Blogger in a new tab at (753, 673) on text=Blogger
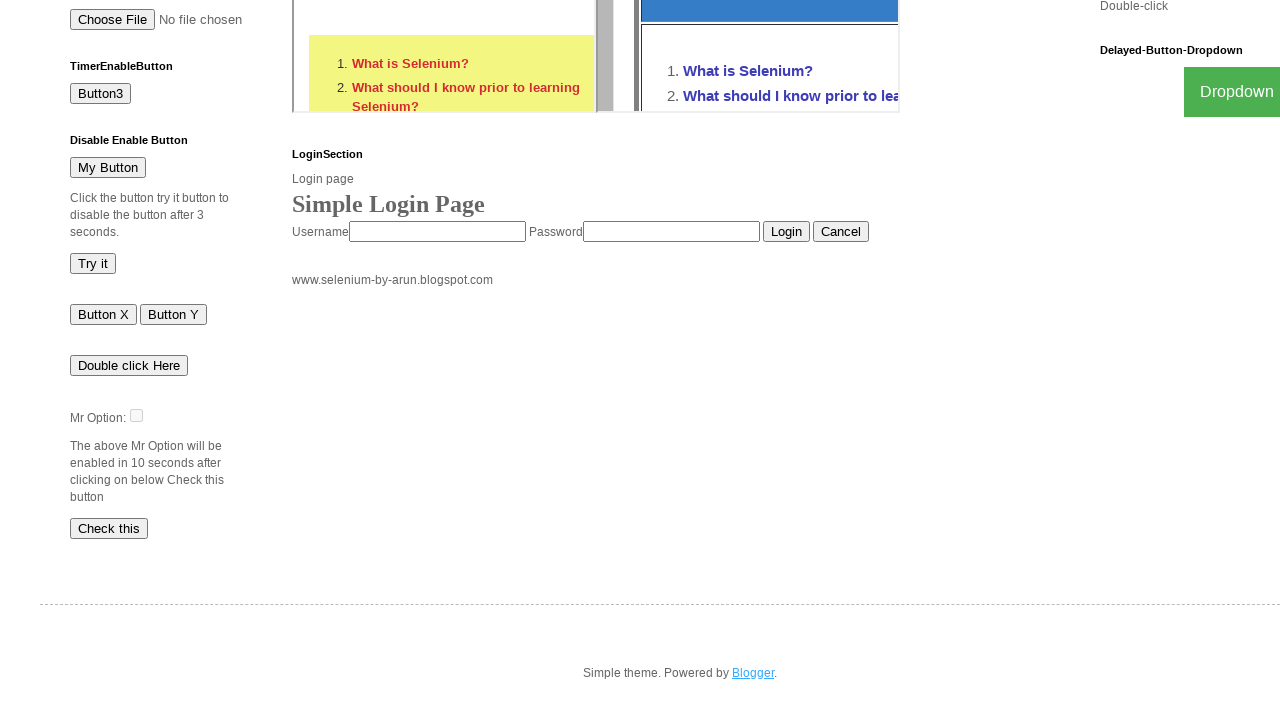

Waited for new page to open
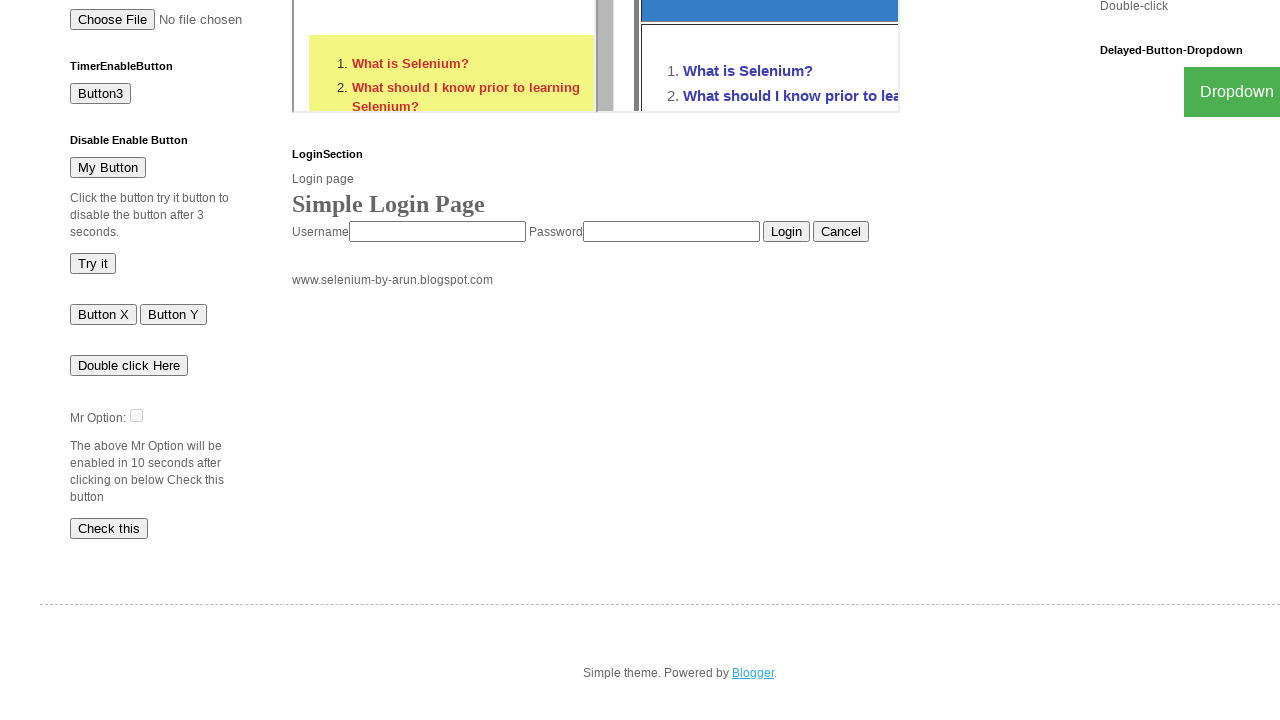

Retrieved all open pages from context
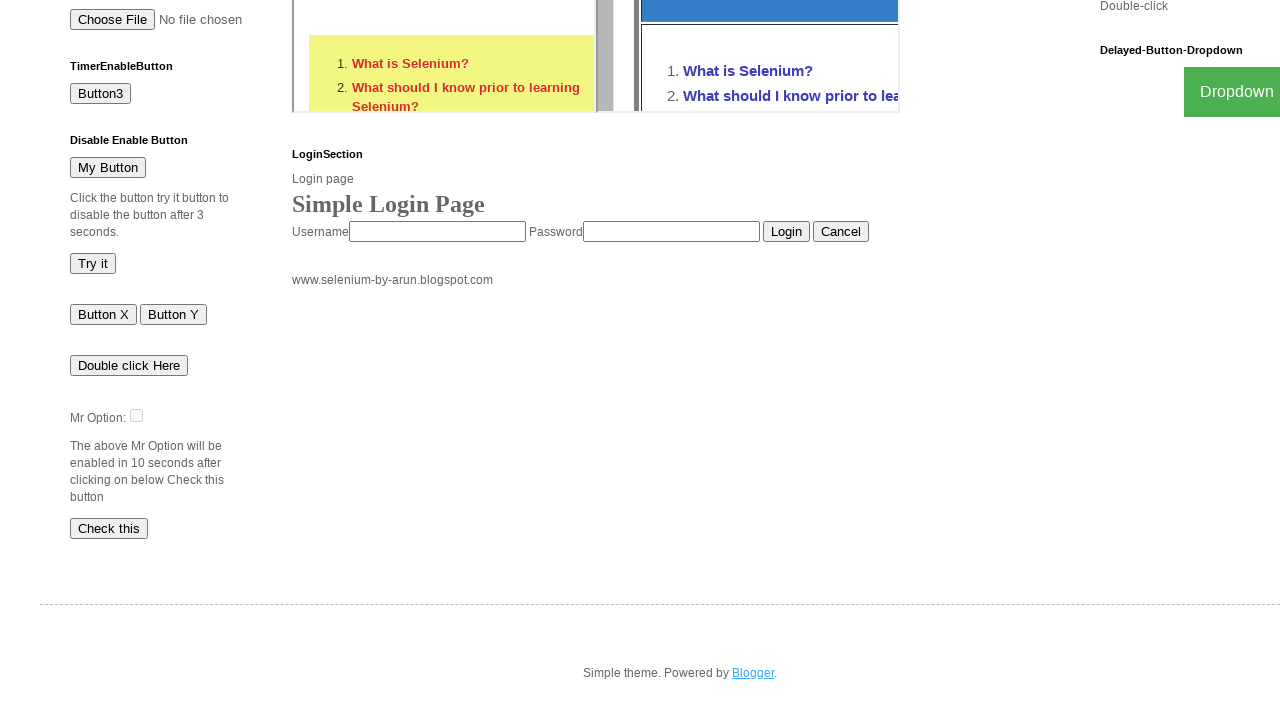

Found and identified the popup window
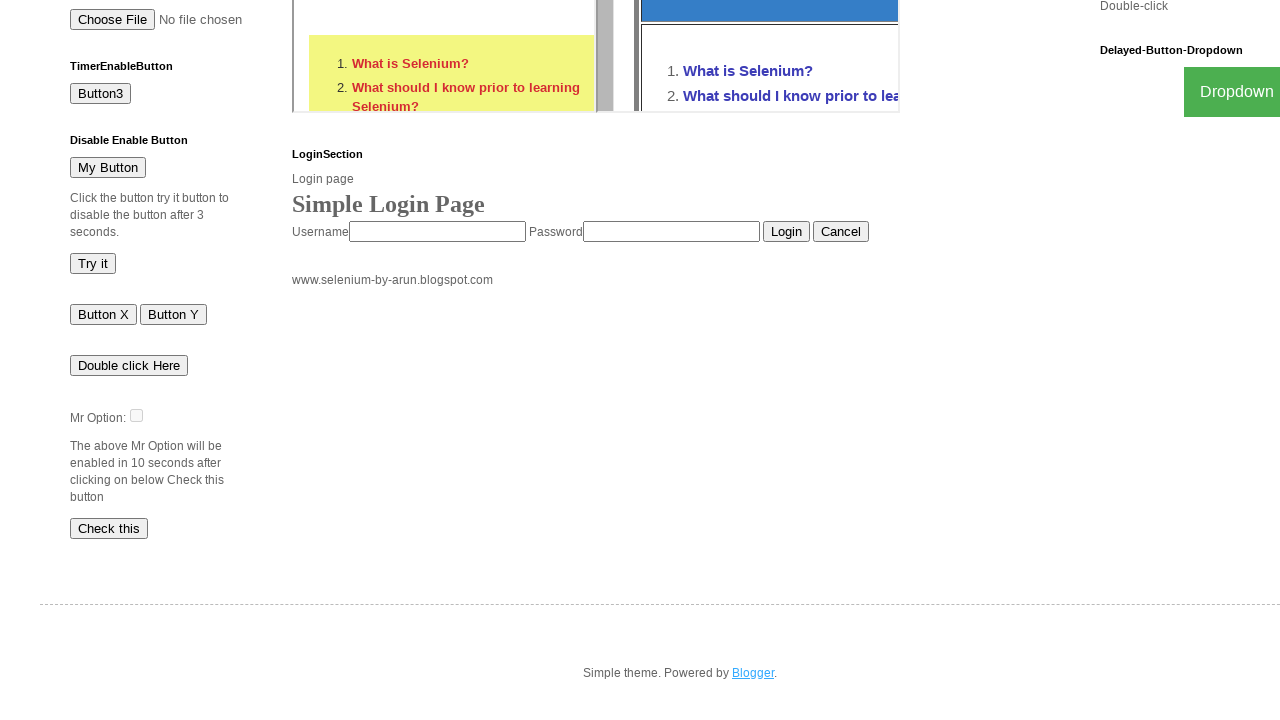

Waited for heading element in popup window to load
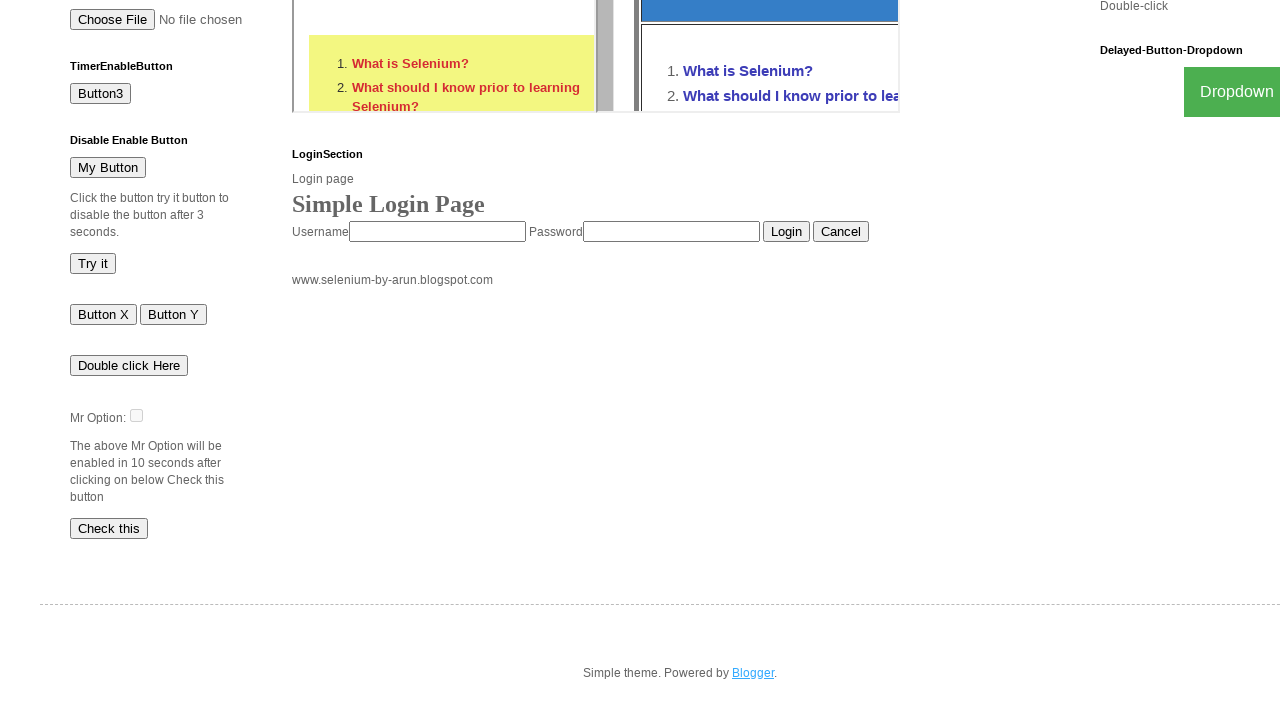

Retrieved heading text from popup: 'New Window'
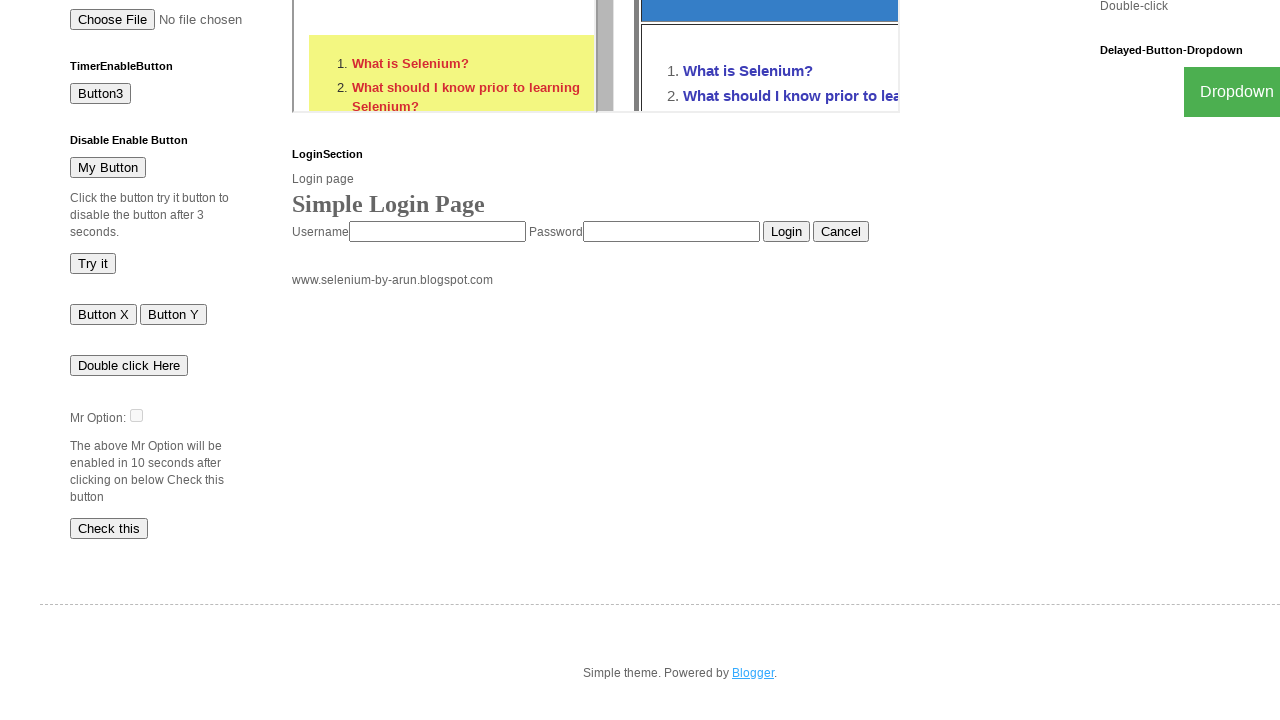

Found and identified the Blogger window
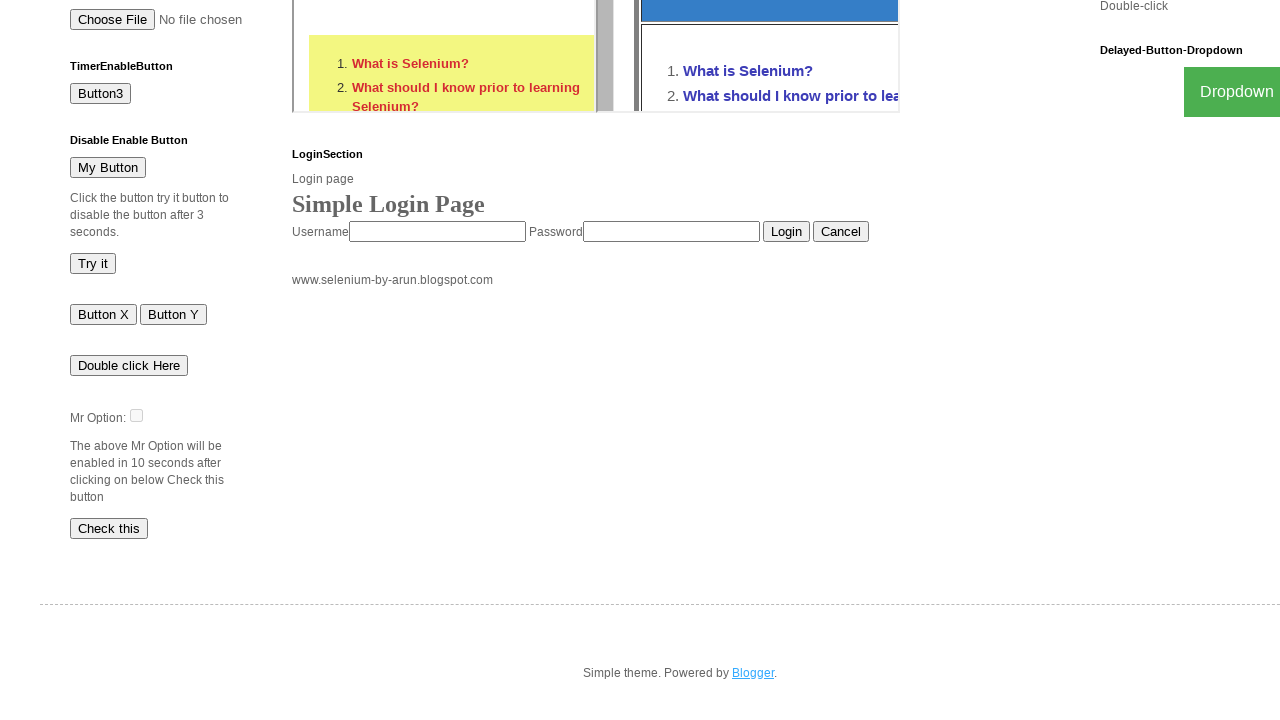

Waited for create button in Blogger to load
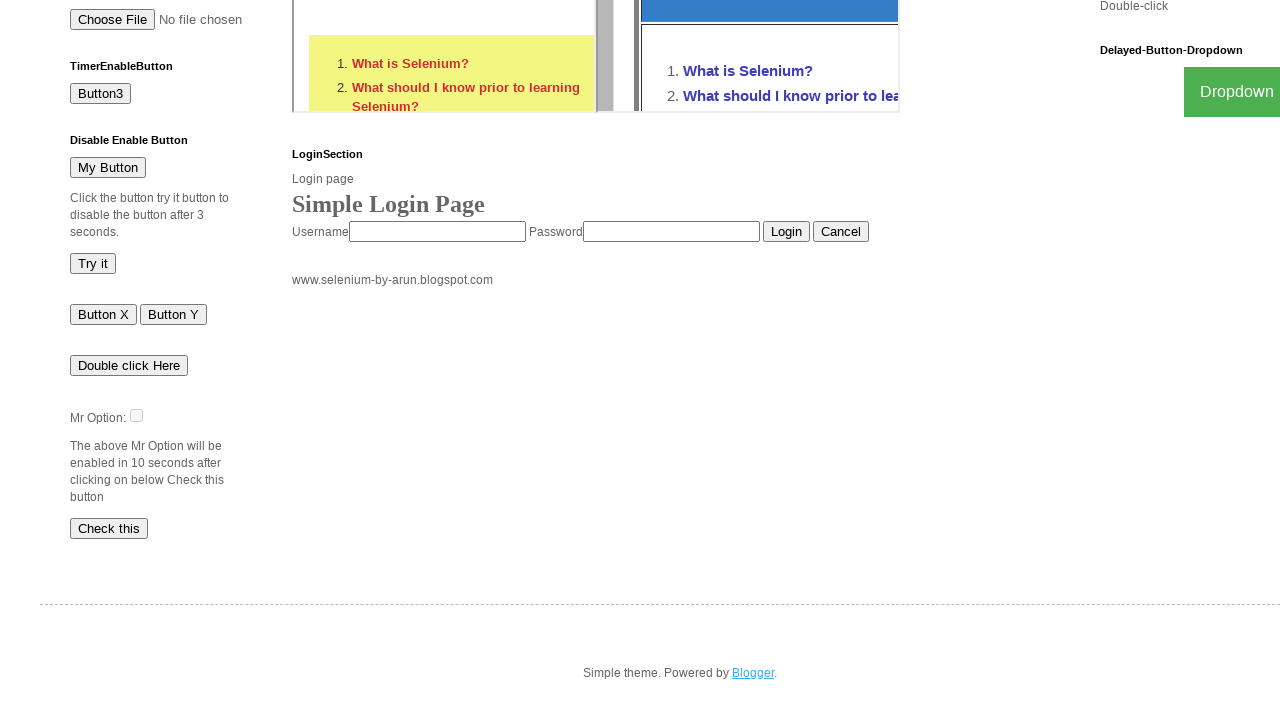

Clicked the create button on Blogger page at (640, 249) on xpath=//*[@id='maincontent']/section[1]/header/a
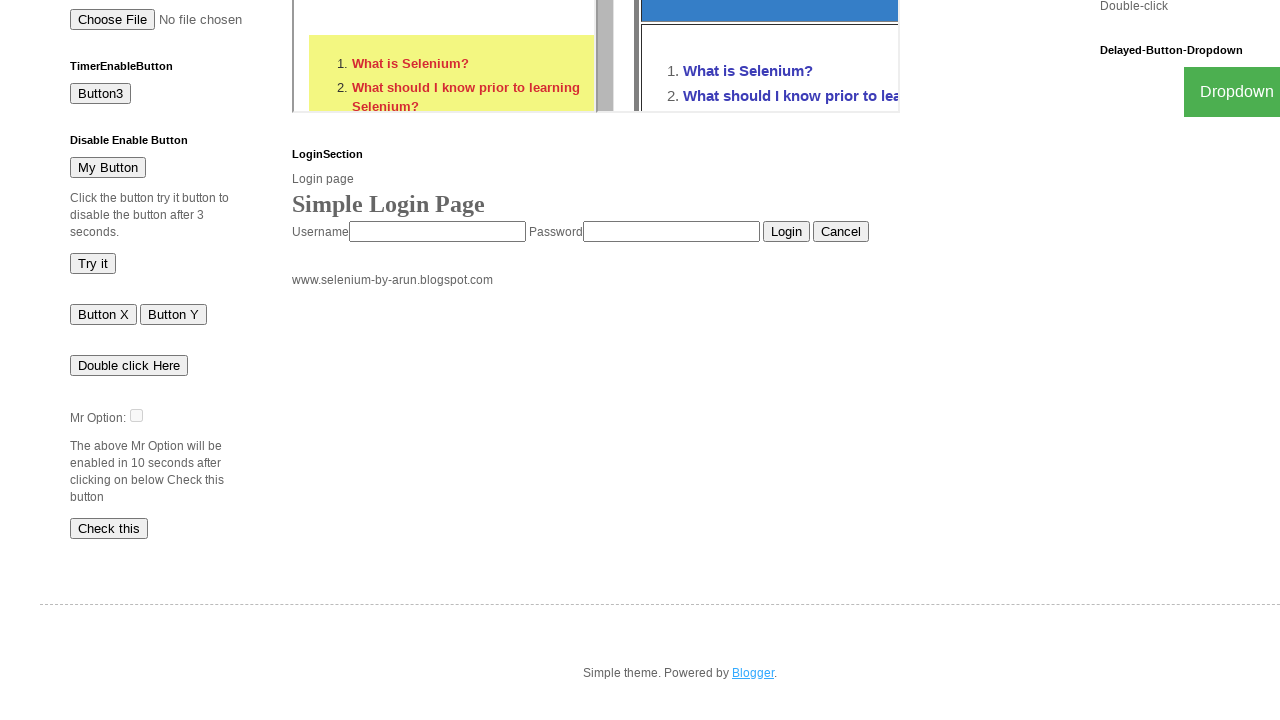

Brought original page to front
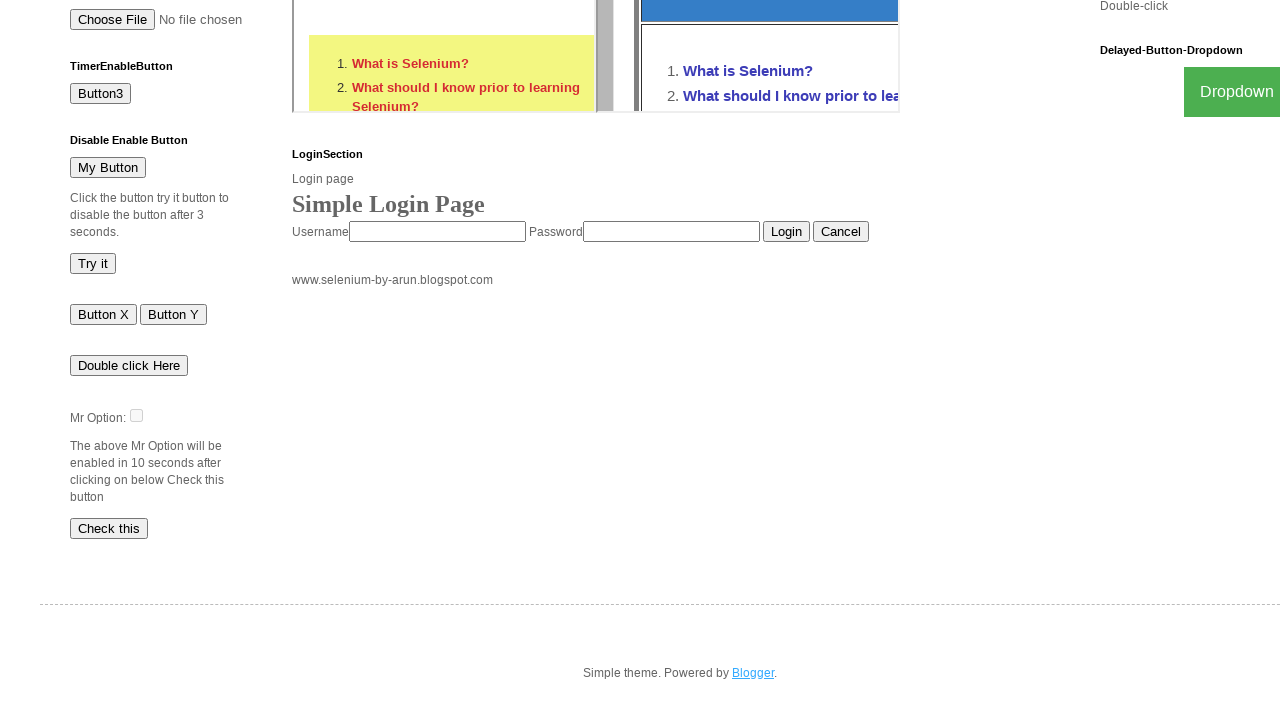

Filled textarea with 'Arun Motoori' on #ta1
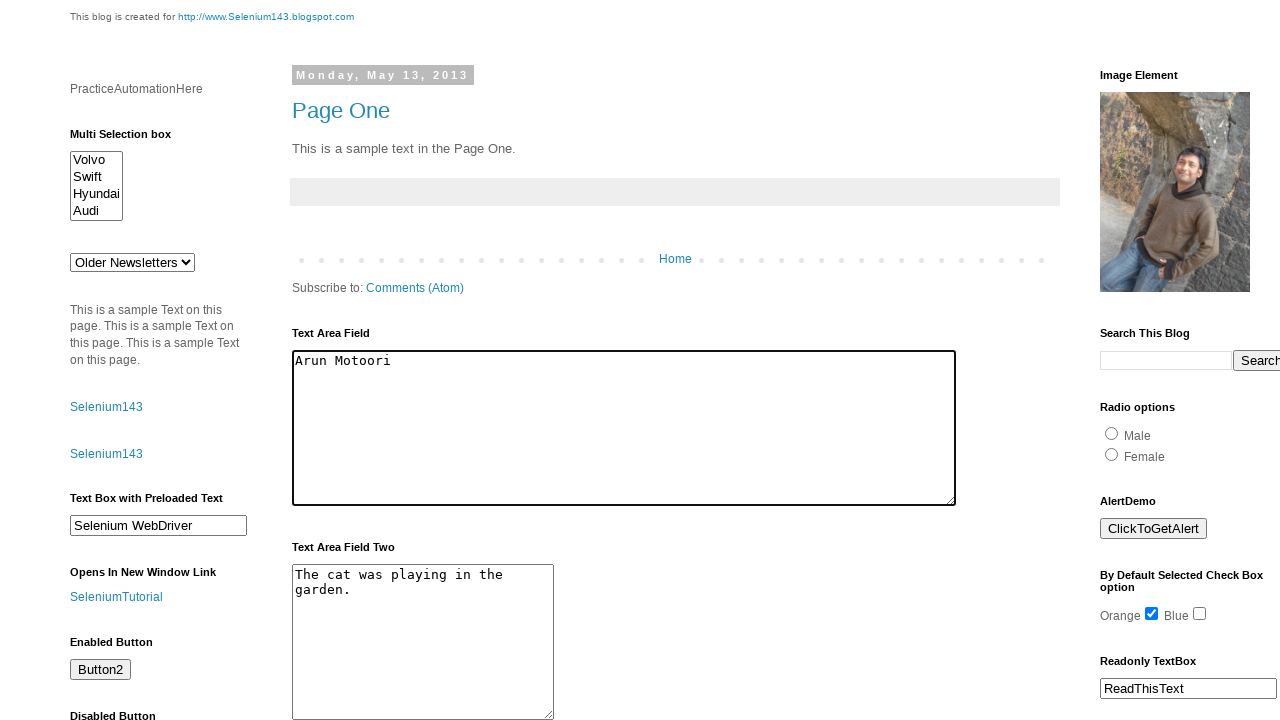

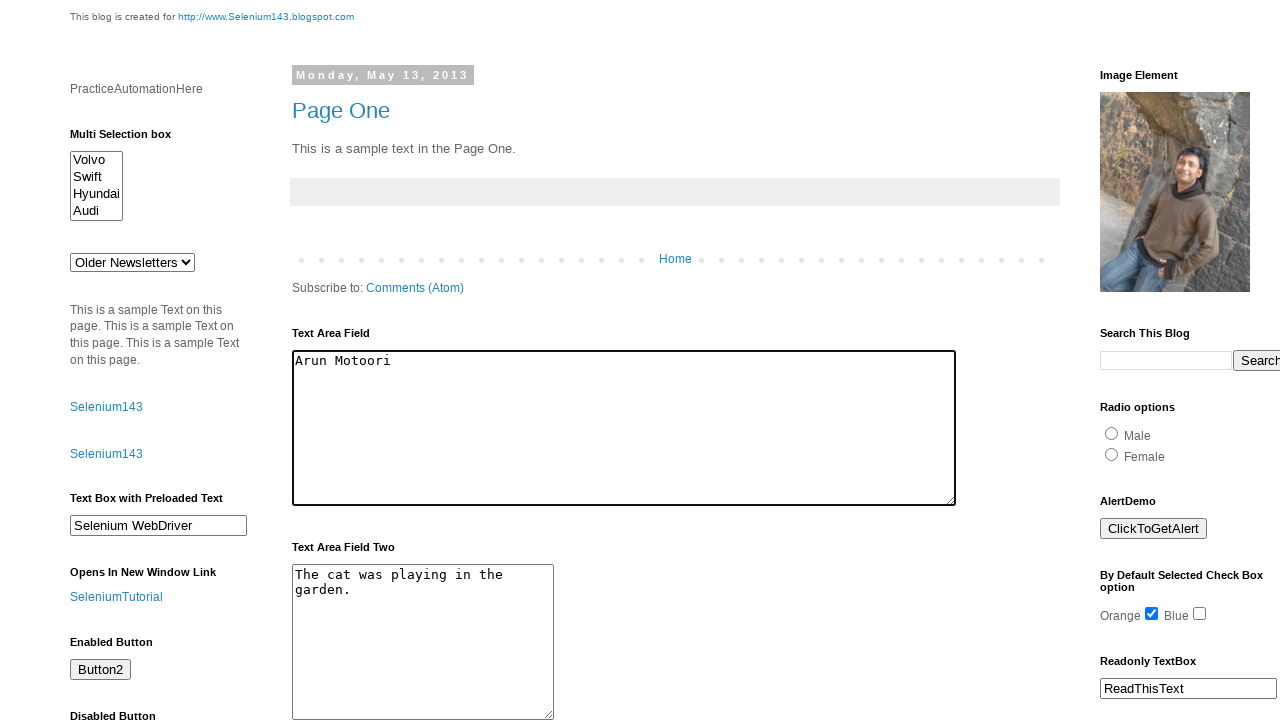